Fills out and submits a practice form with various input types including name, email, password, checkbox, dropdown, radio button, and date of birth

Starting URL: https://rahulshettyacademy.com/angularpractice/

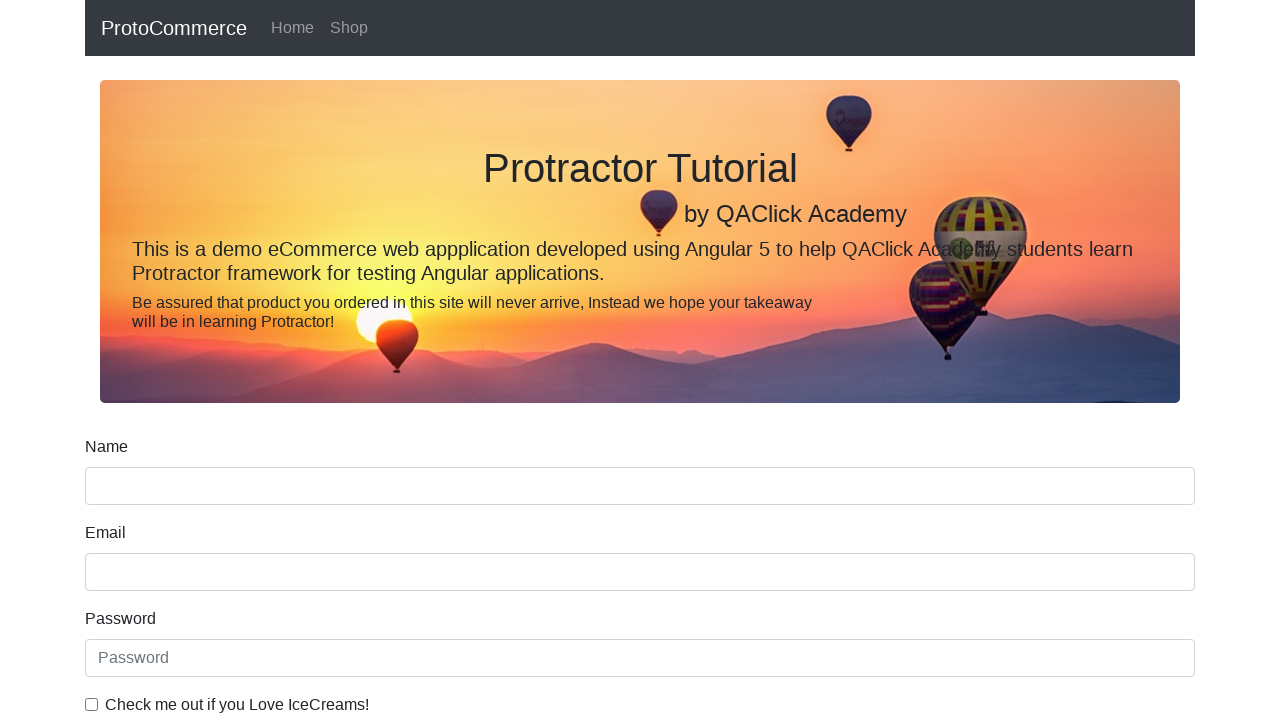

Filled name field with 'Akila' on input[name='name']
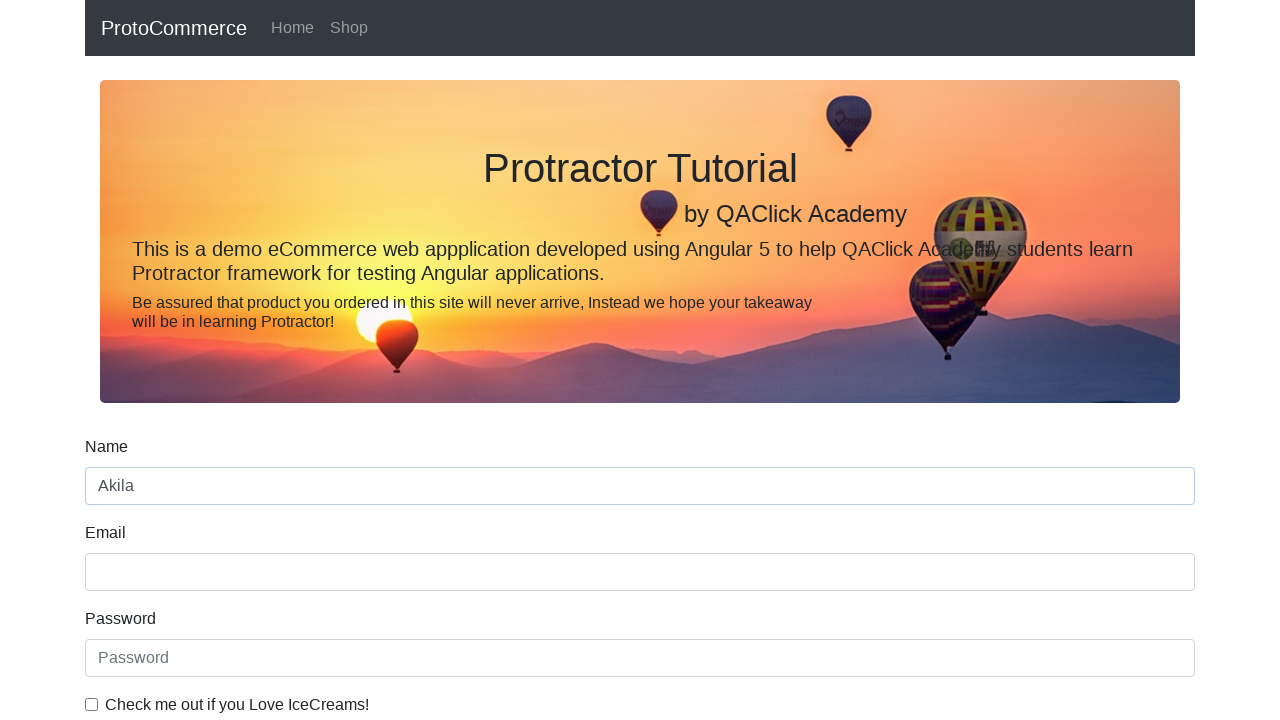

Filled email field with 'testuser123@gmail.com' on input[name='email']
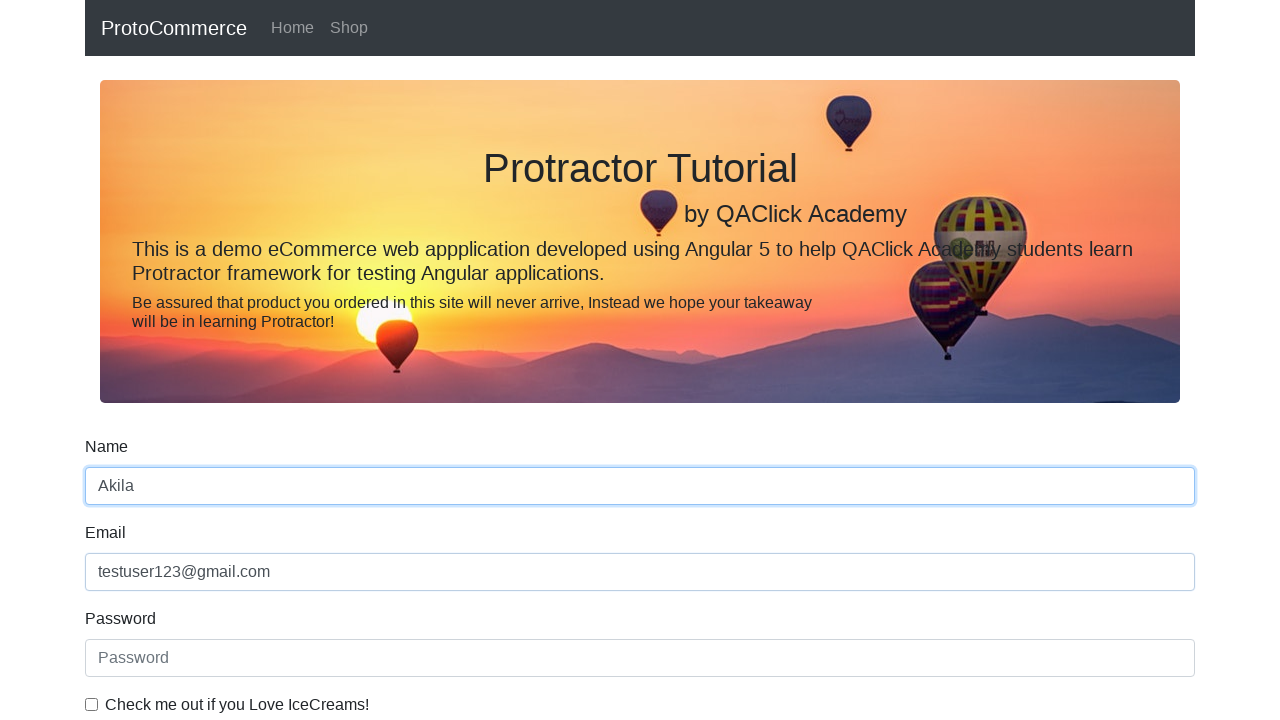

Filled password field with 'SecurePass456' on #exampleInputPassword1
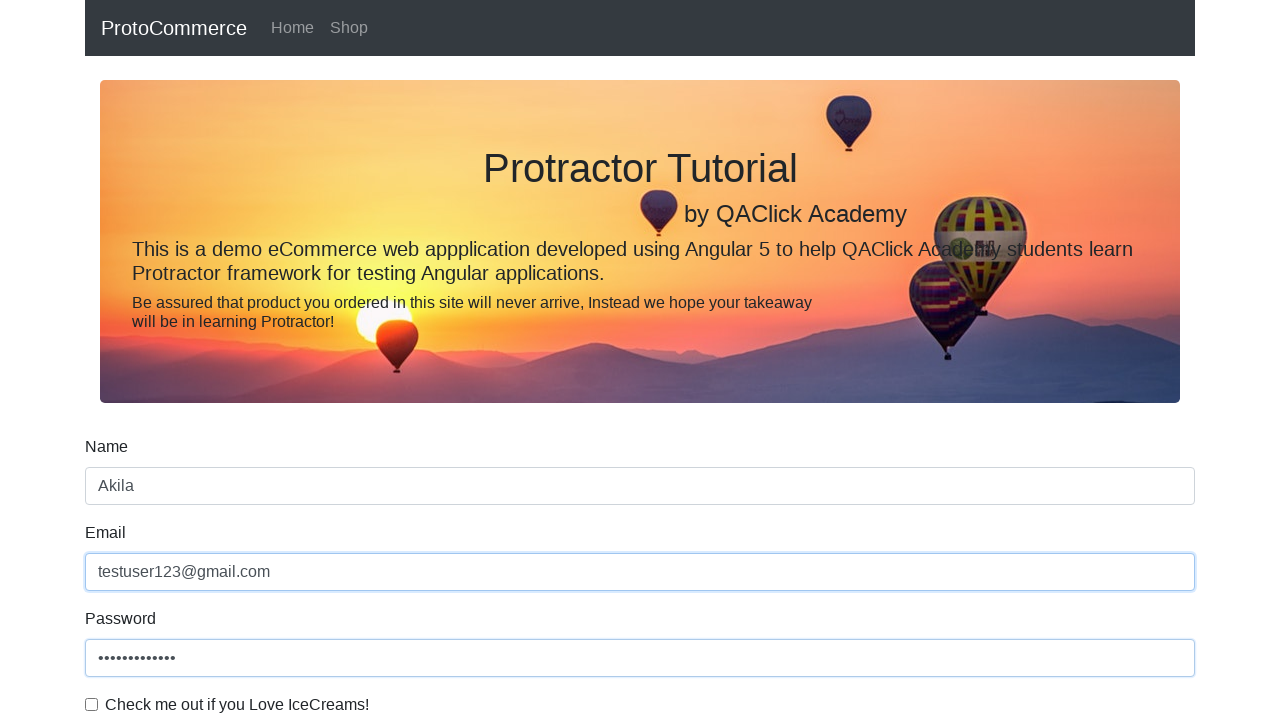

Checked the checkbox for agreement at (92, 704) on #exampleCheck1
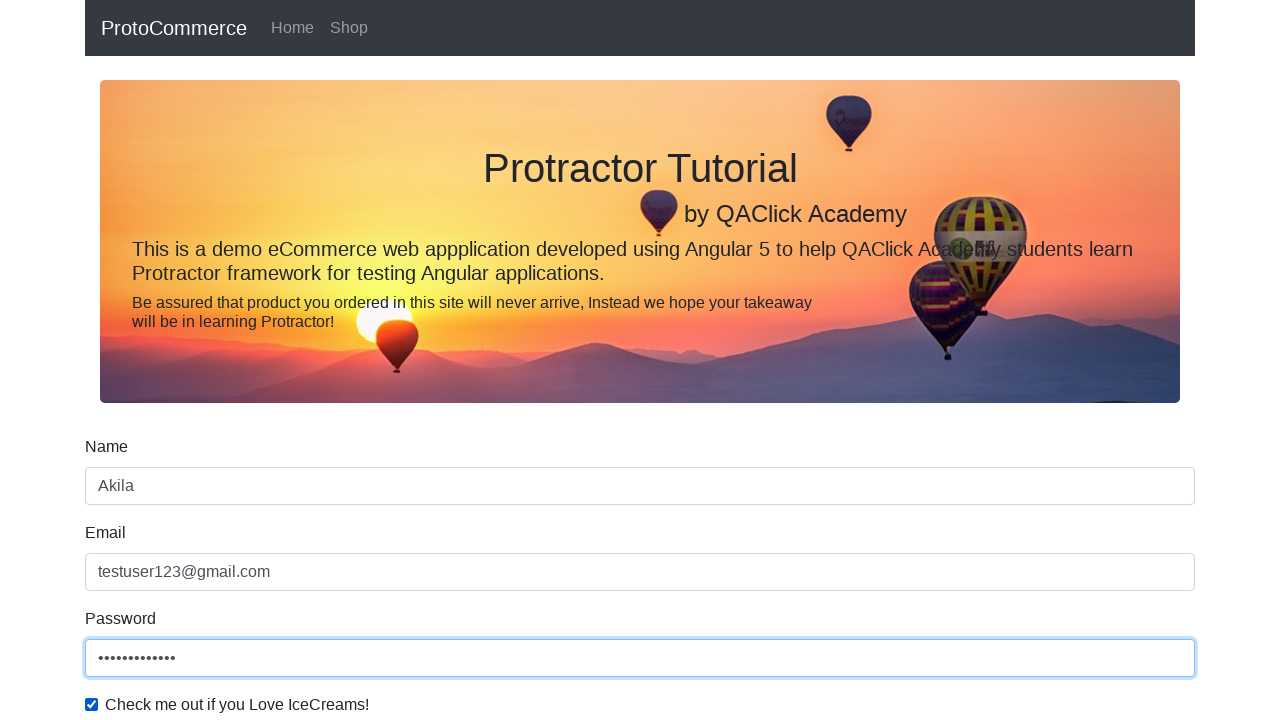

Selected gender from dropdown (Female) on #exampleFormControlSelect1
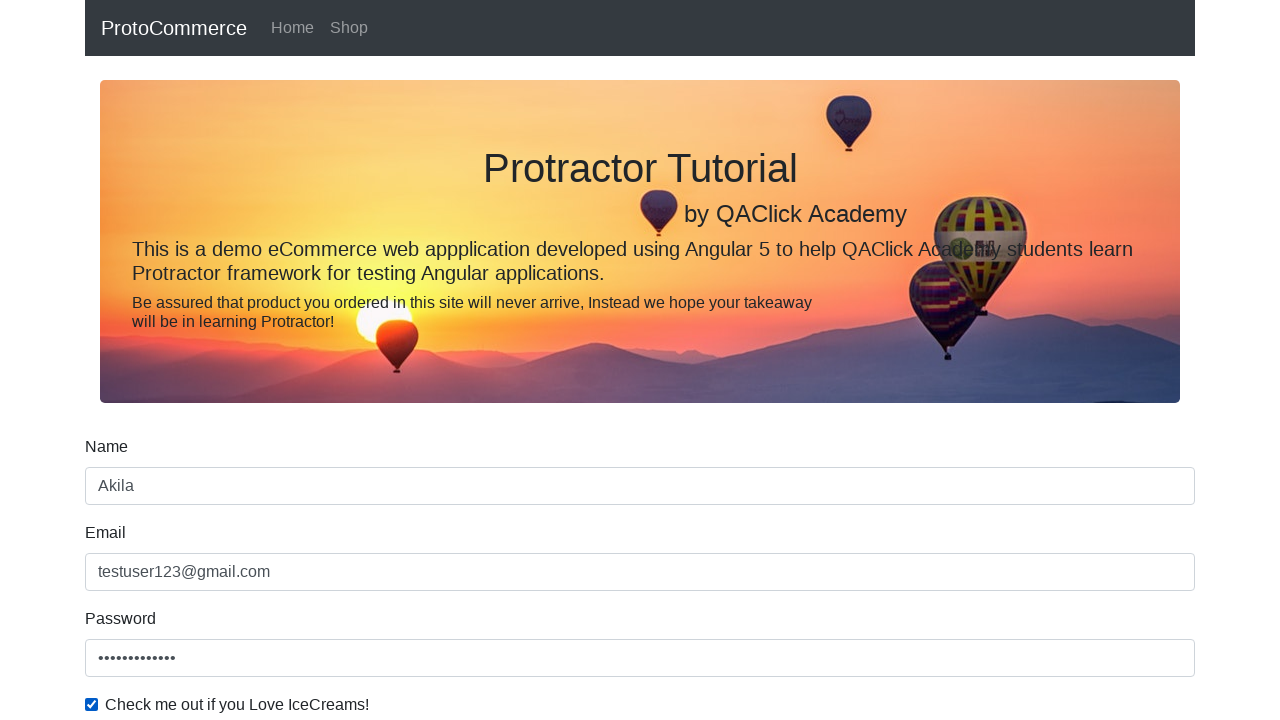

Clicked radio button for employment status at (238, 360) on #inlineRadio1
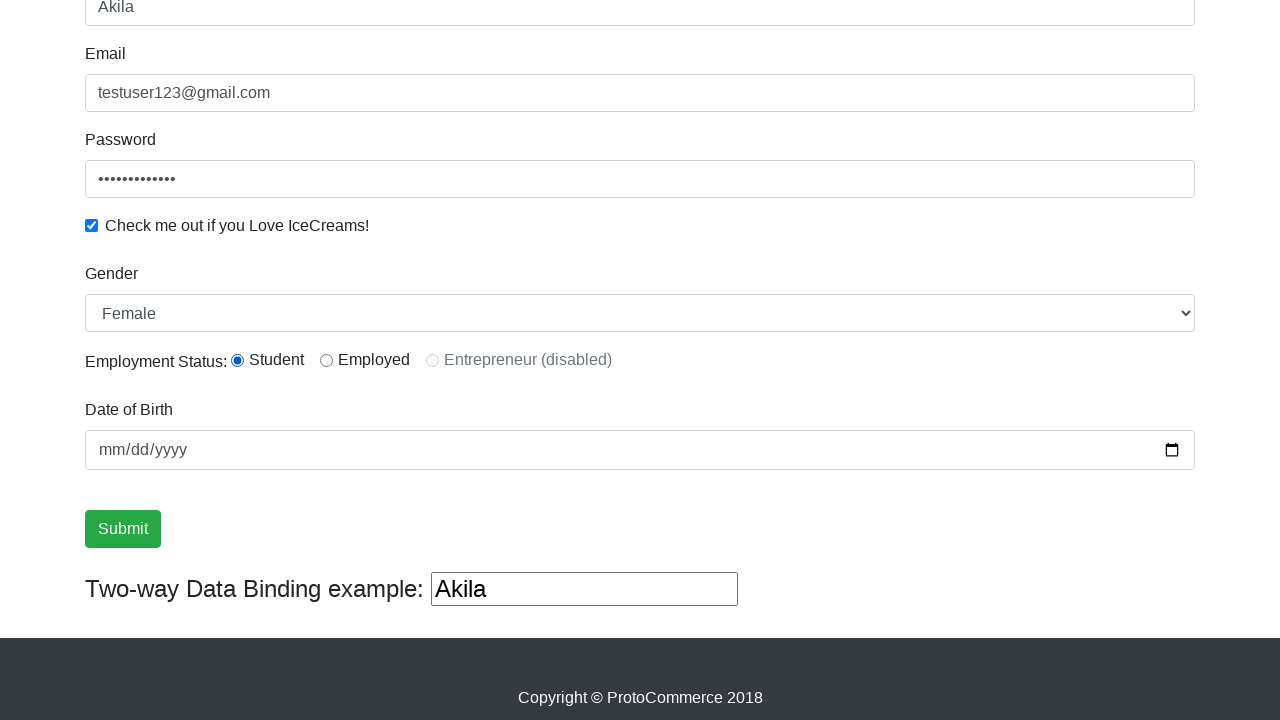

Filled date of birth with '1992-05-15' on input[name='bday']
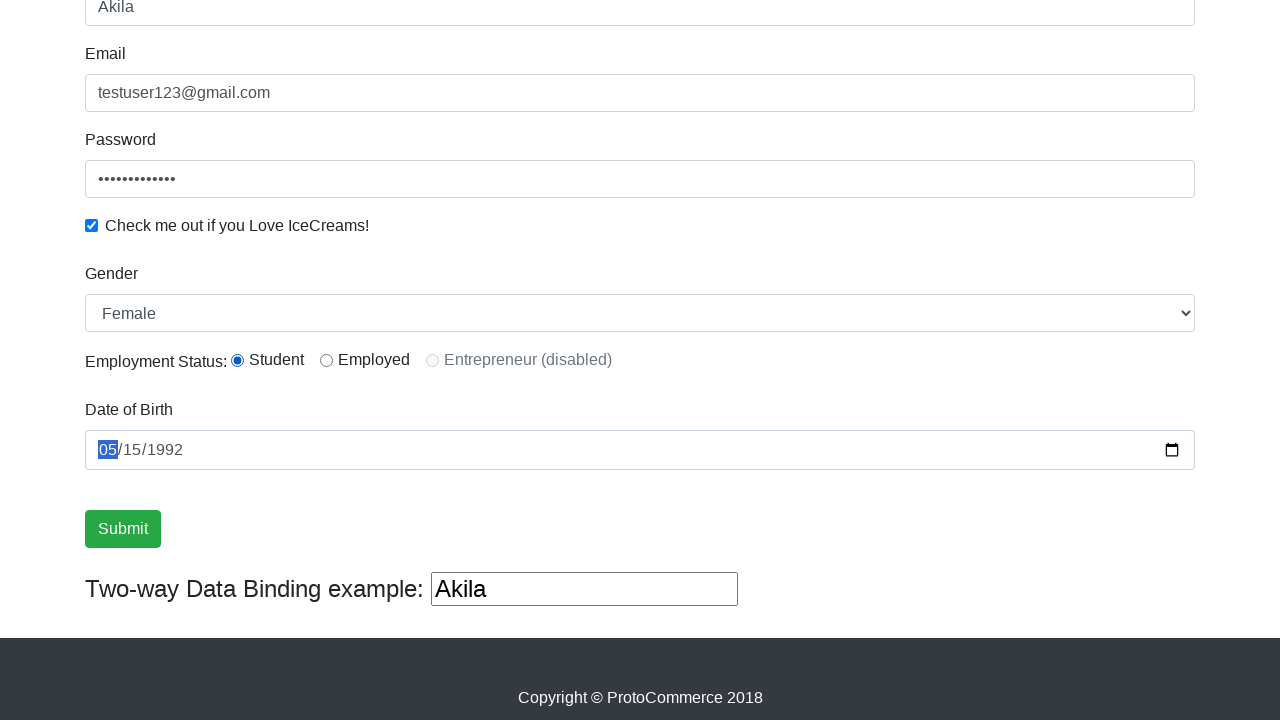

Clicked submit button to submit the form at (123, 529) on input.btn.btn-success
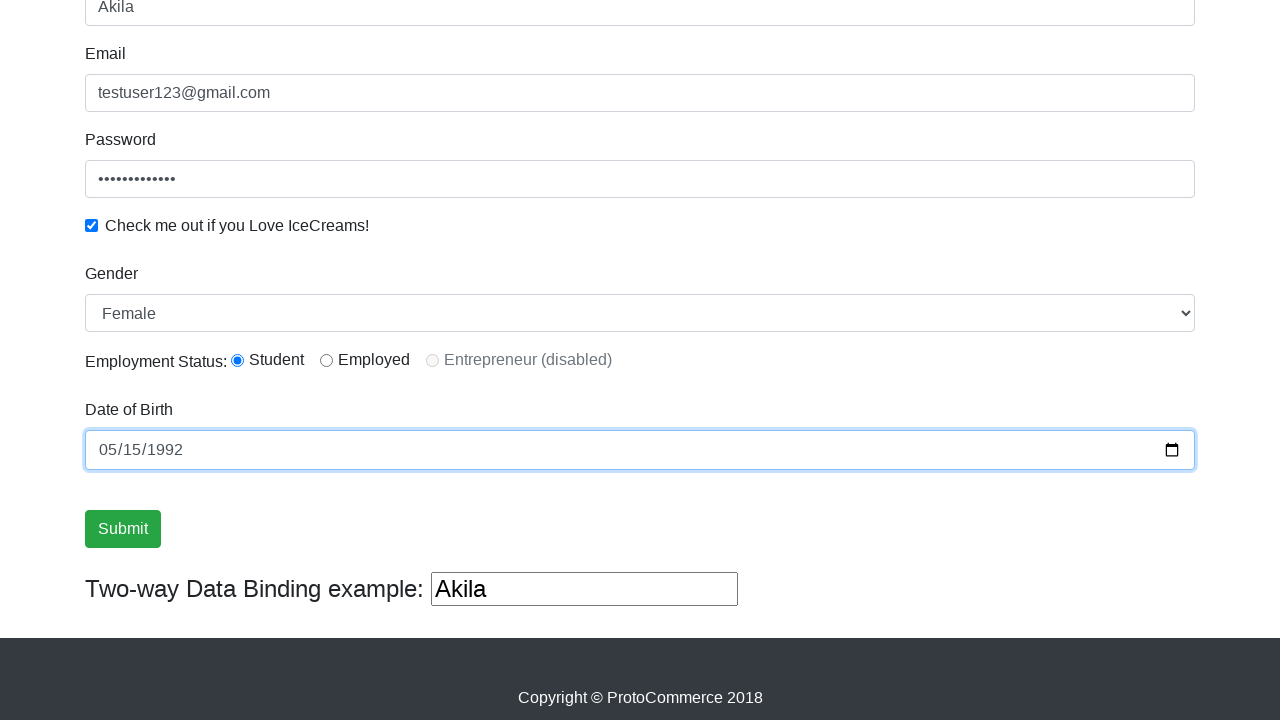

Form submission successful - success message appeared
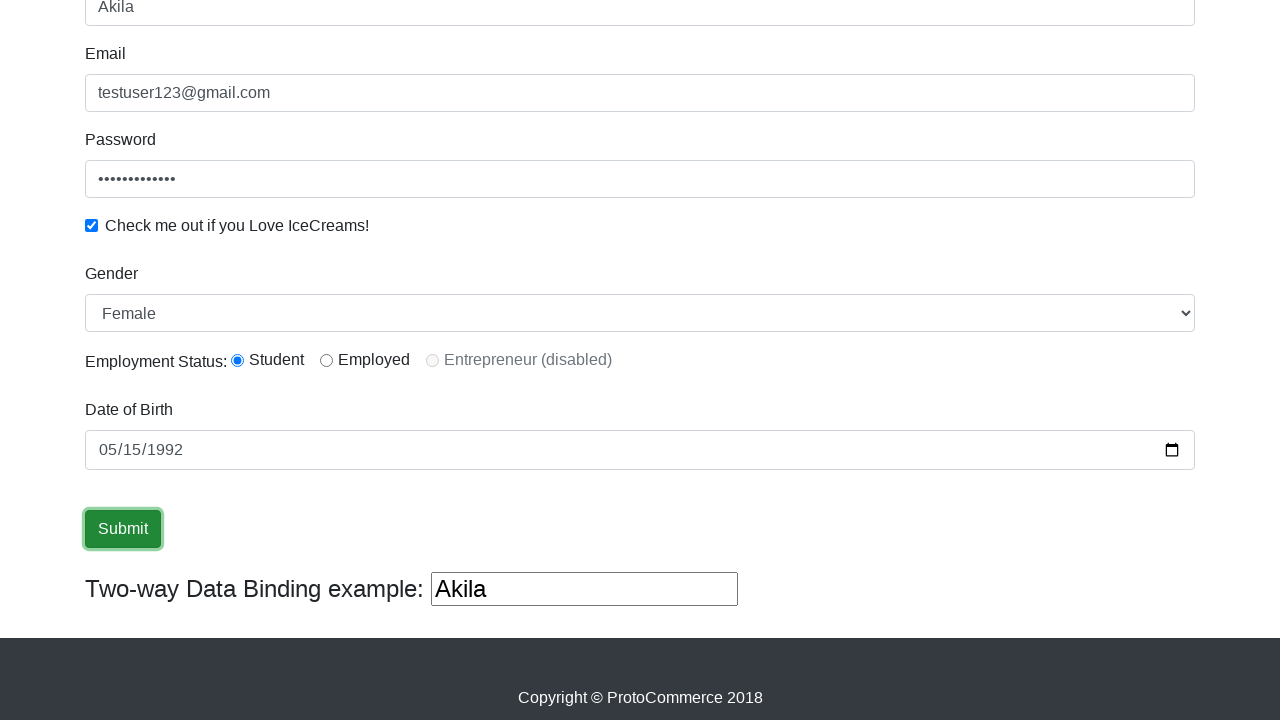

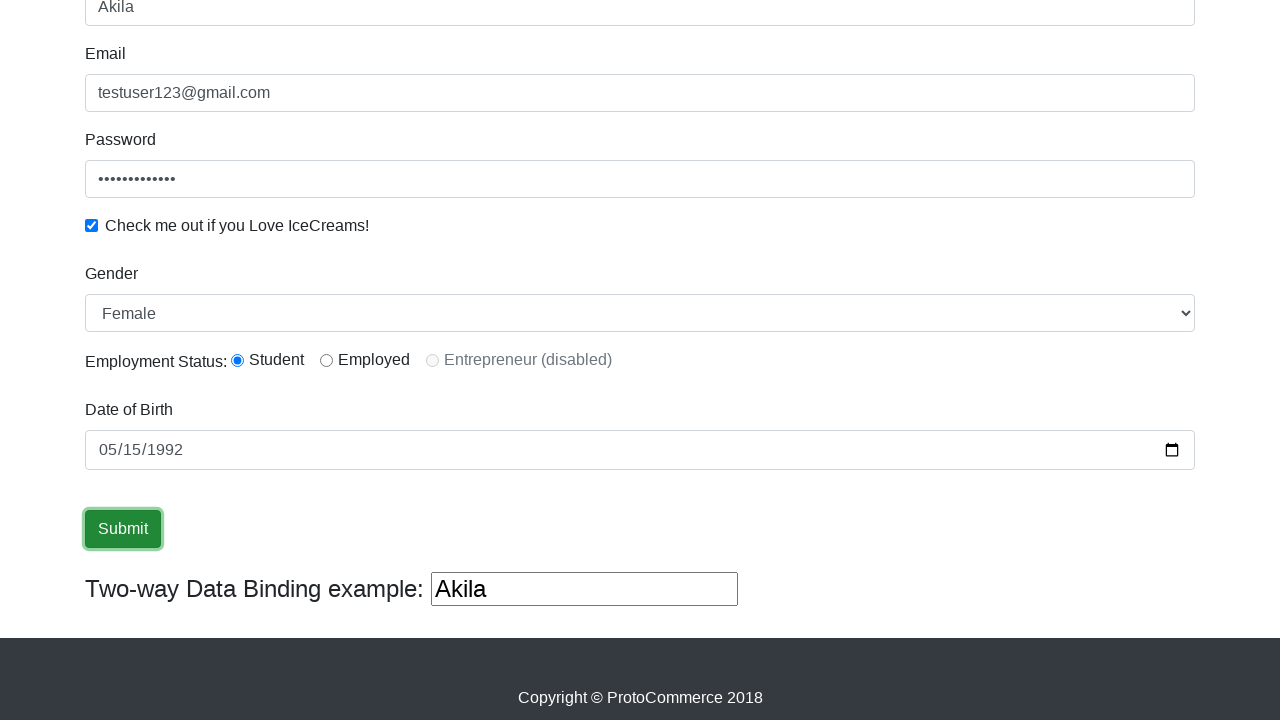